Navigates to the Naveen Automation Labs academy homepage and clicks the Login button to navigate to the login page.

Starting URL: https://academy.naveenautomationlabs.com/

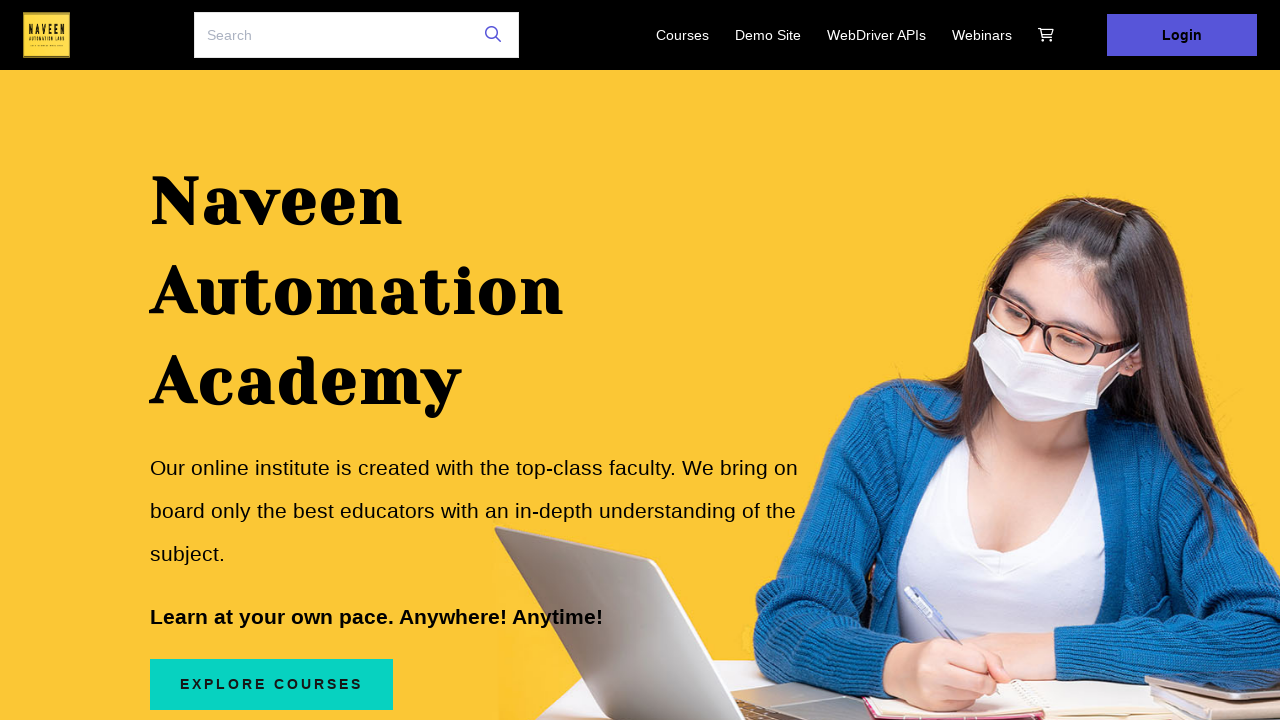

Navigated to Naveen Automation Labs academy homepage
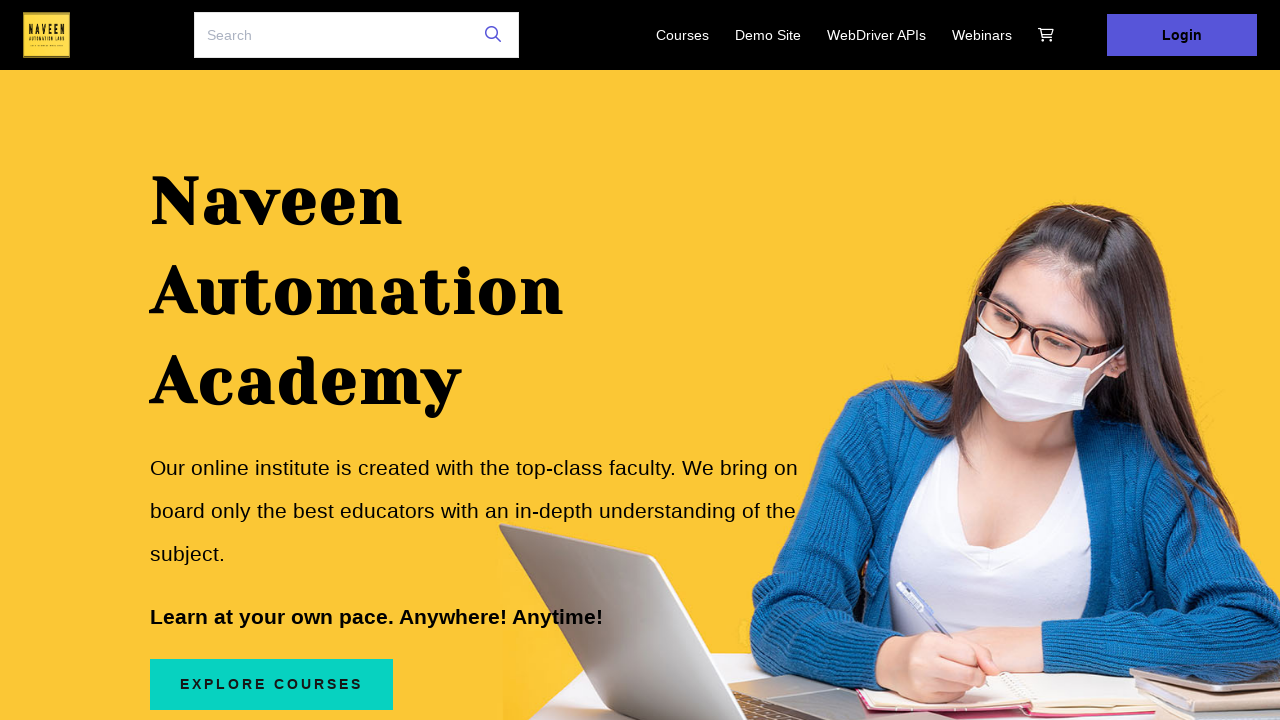

Clicked Login button at (1182, 35) on text=Login
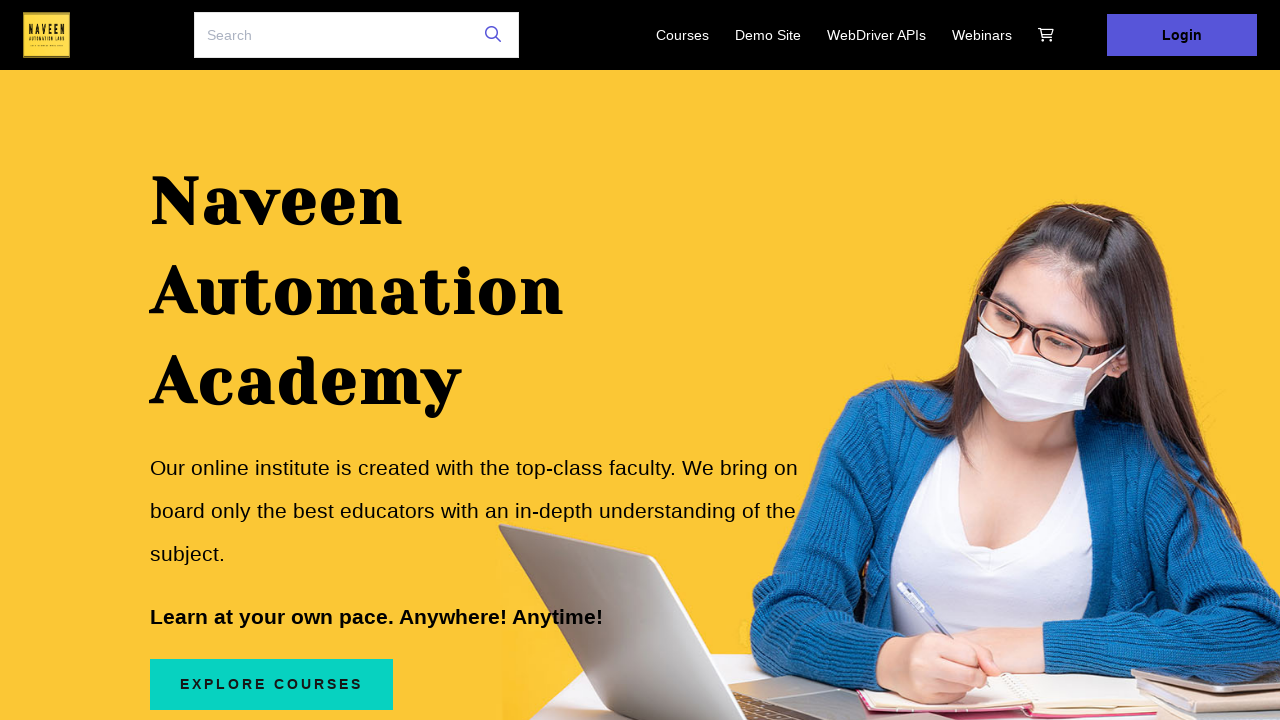

Login page loaded successfully
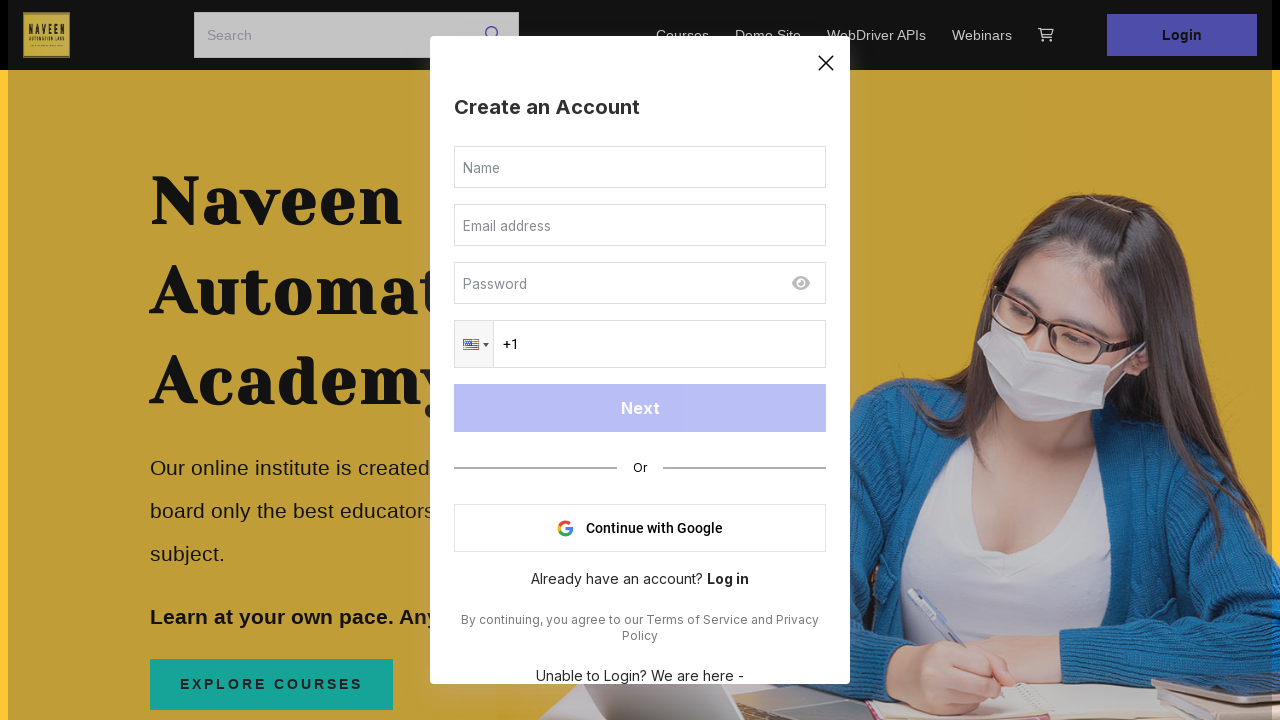

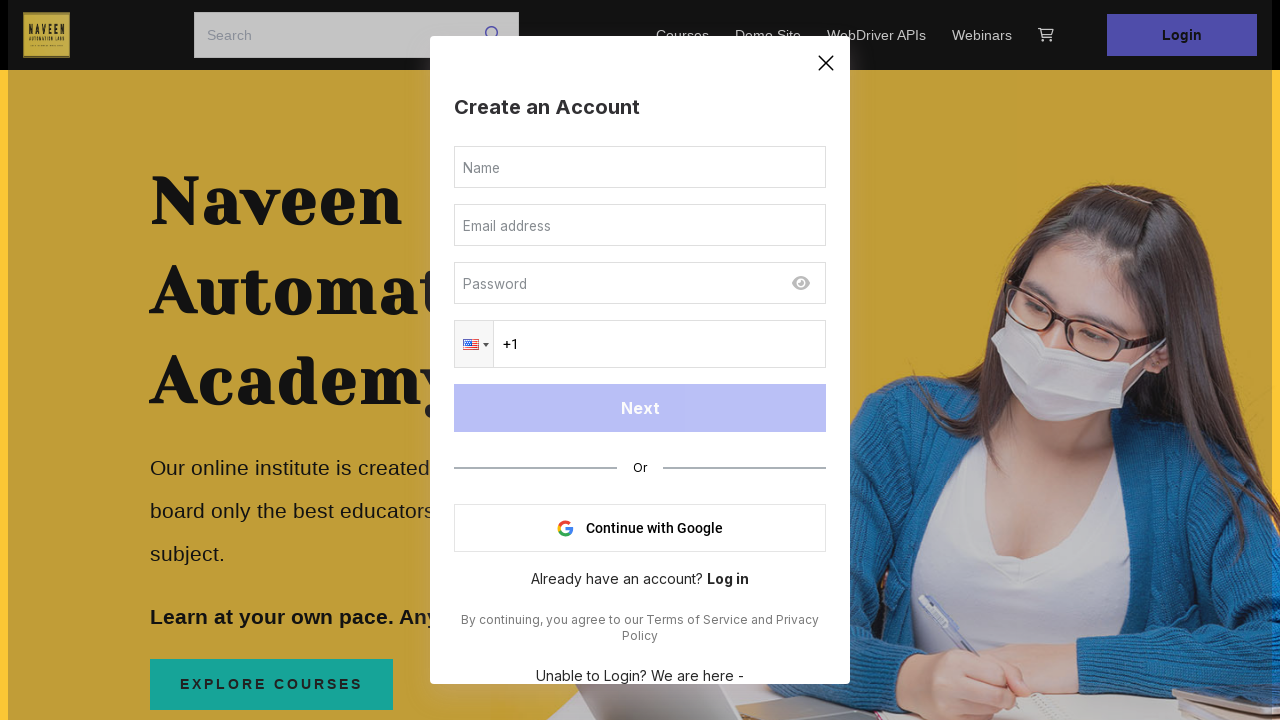